Tests clearing an input field's value

Starting URL: http://guinea-pig.webdriver.io

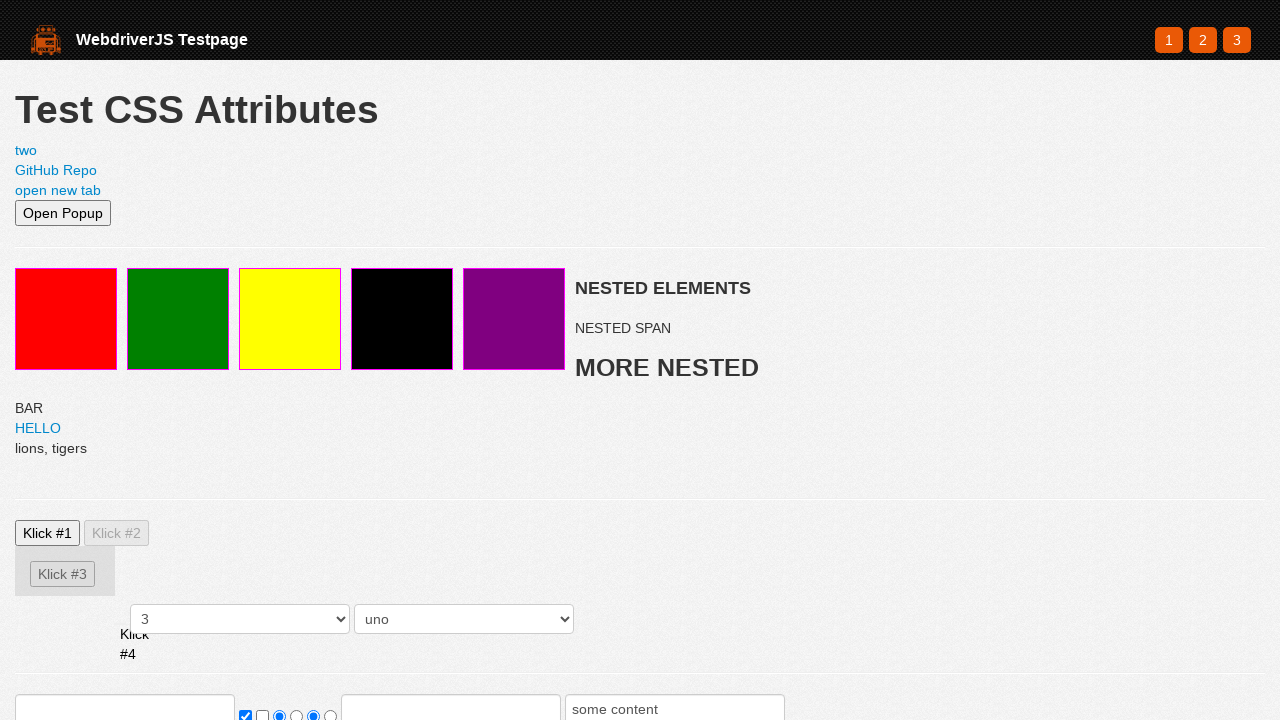

Located the first input element in the form
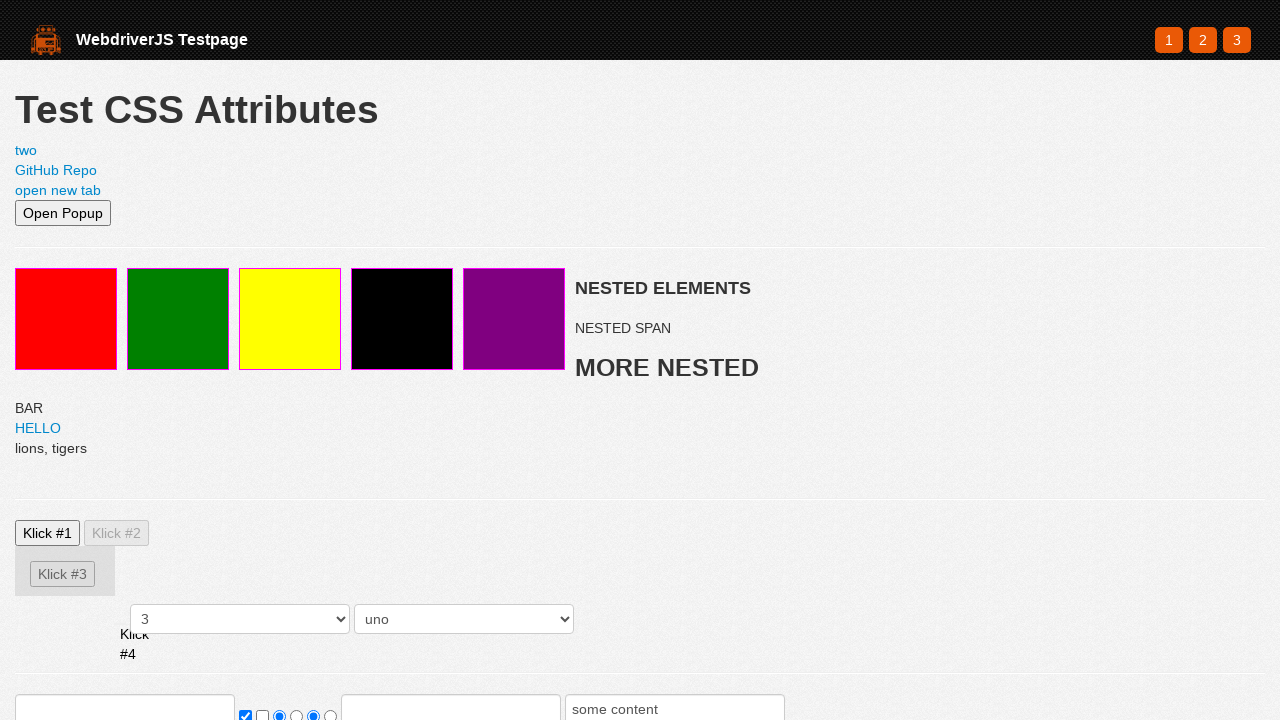

Retrieved initial input value: 'a'
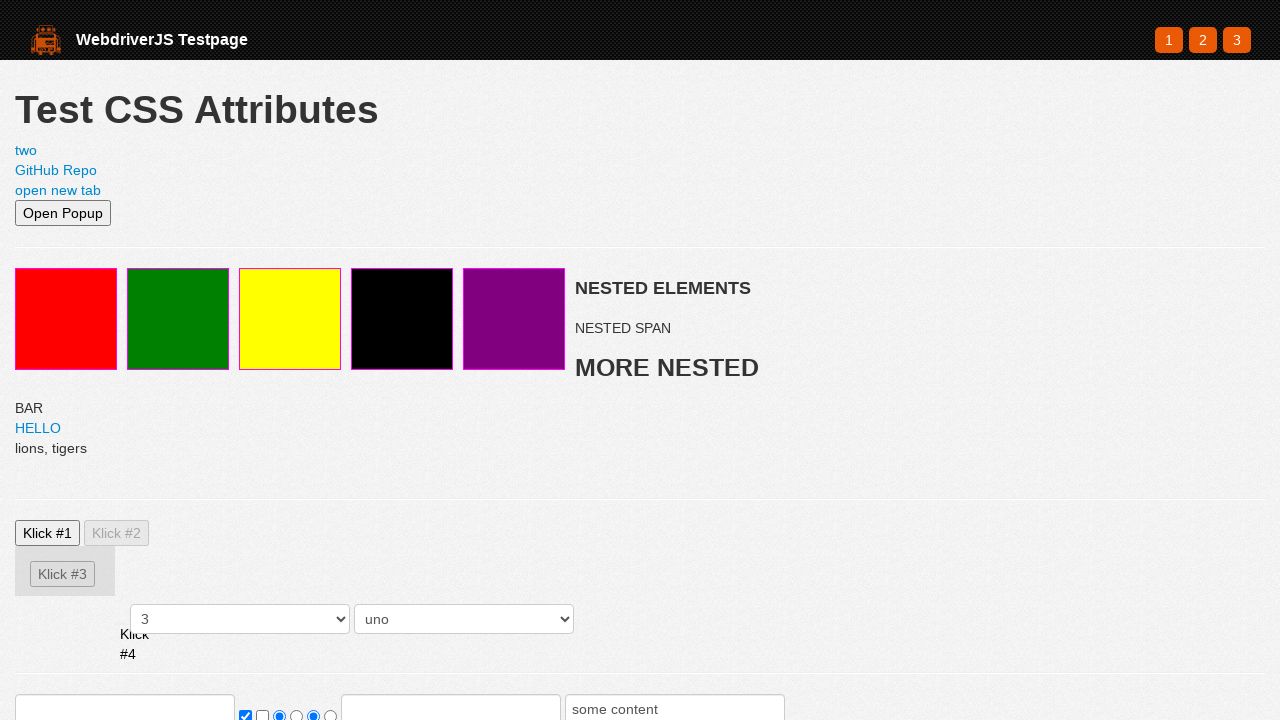

Verified initial value is 'a'
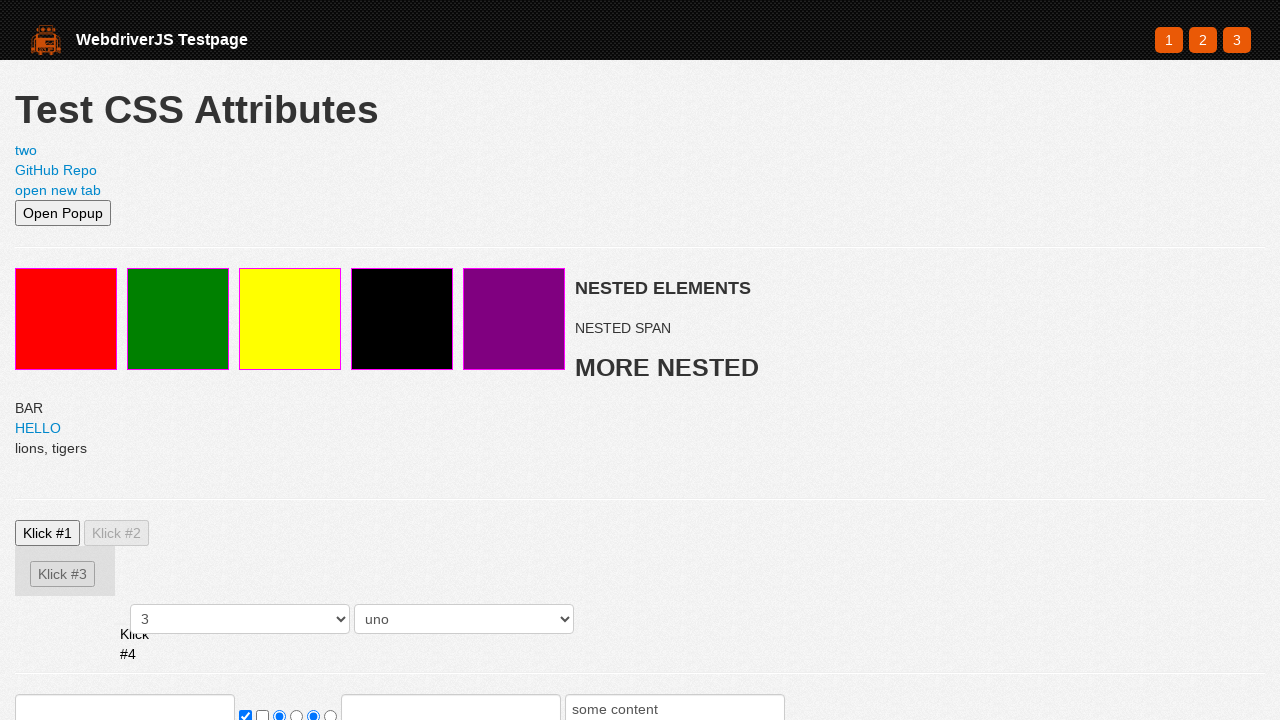

Cleared the input field on form input >> nth=0
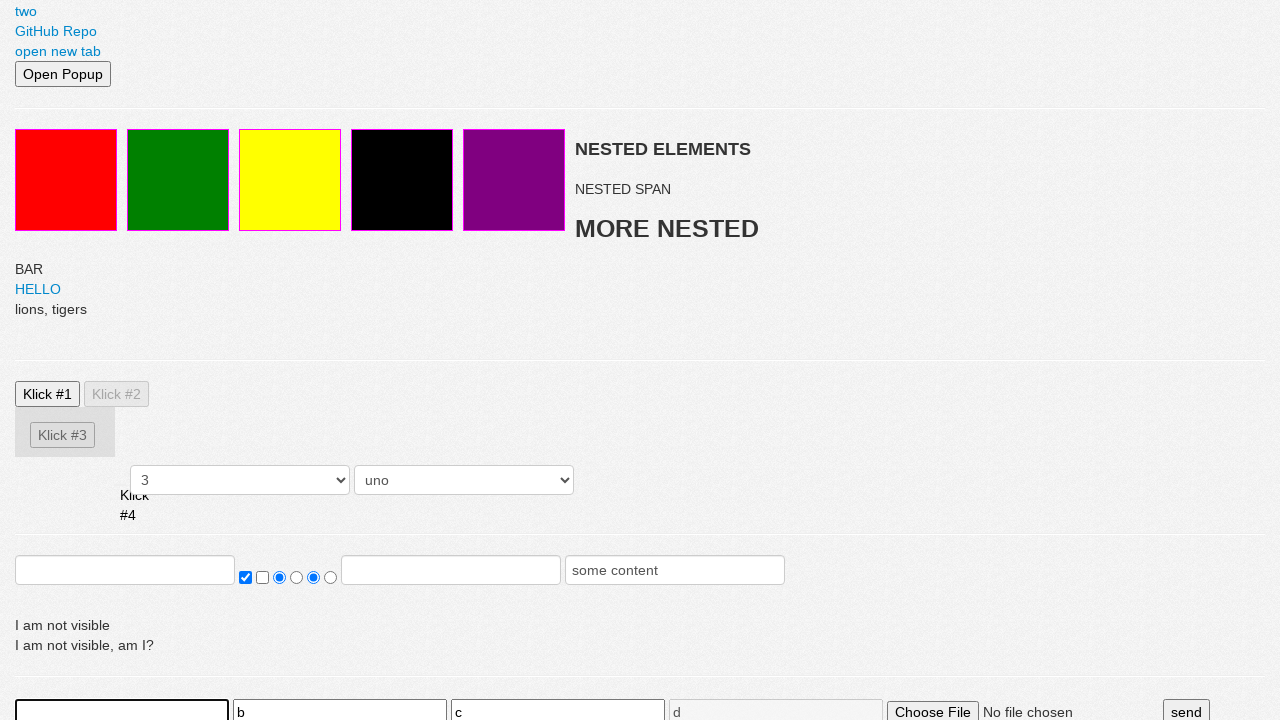

Retrieved cleared input value
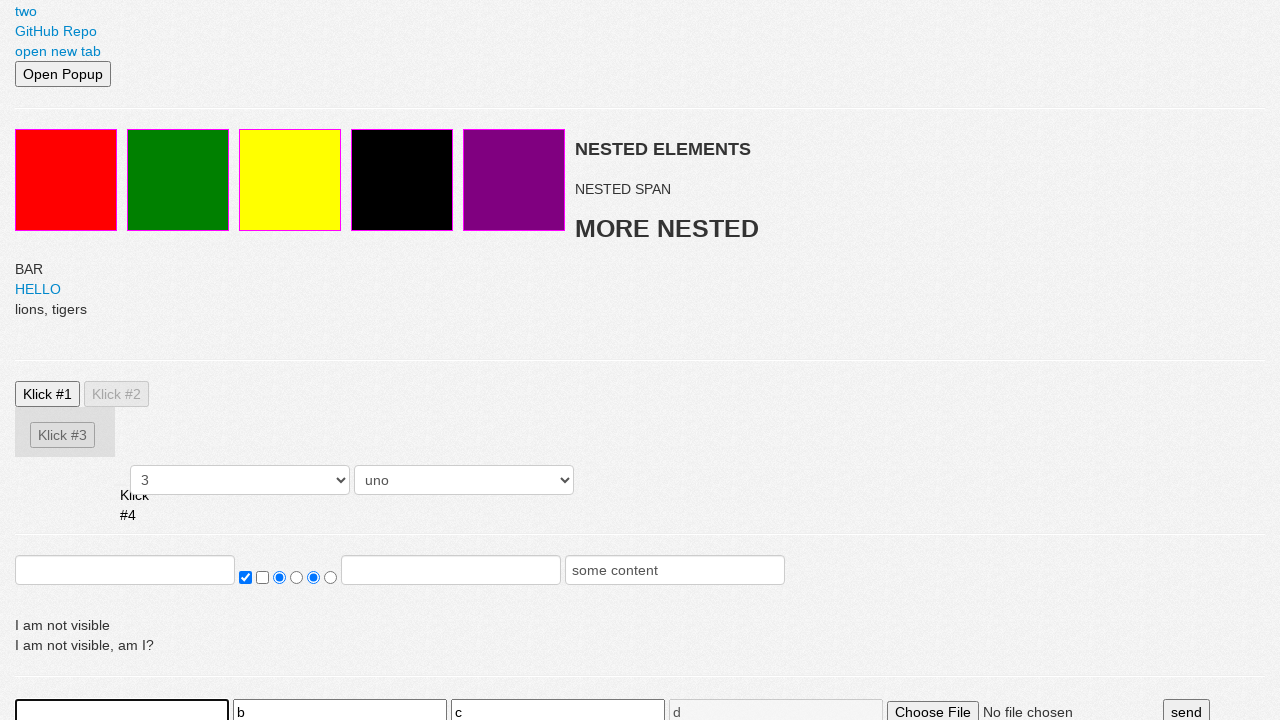

Verified input field is now empty
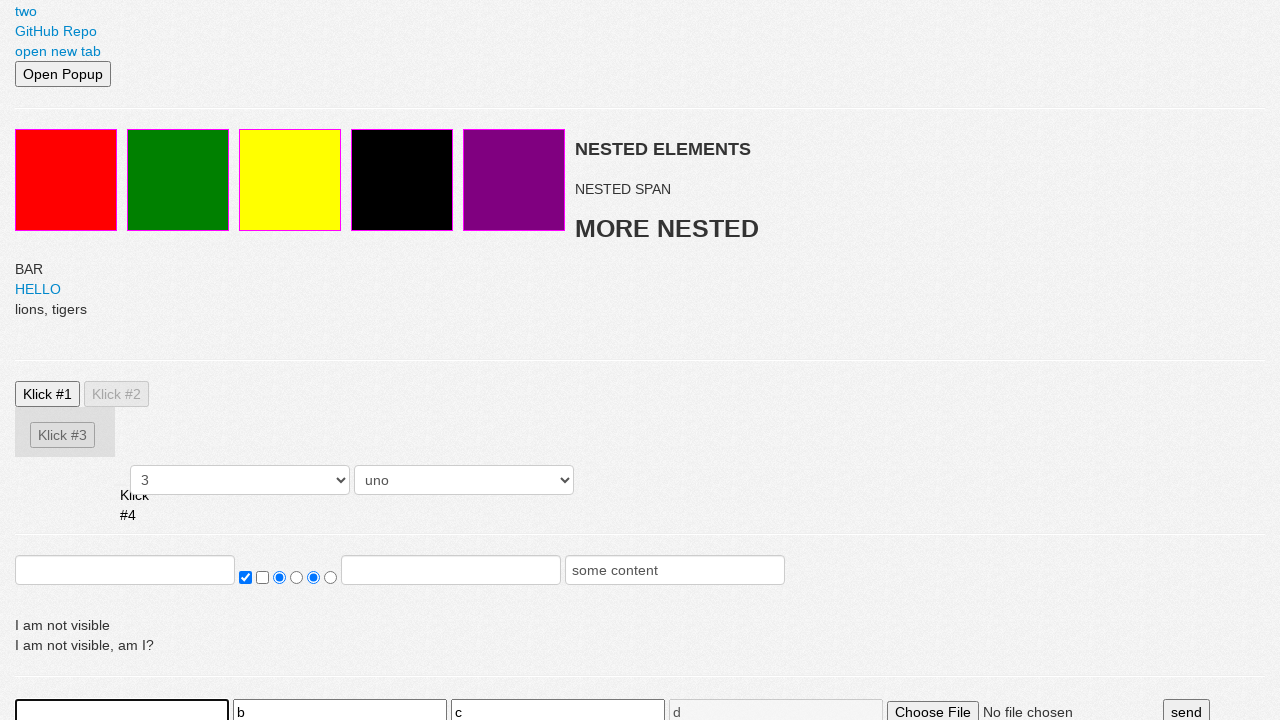

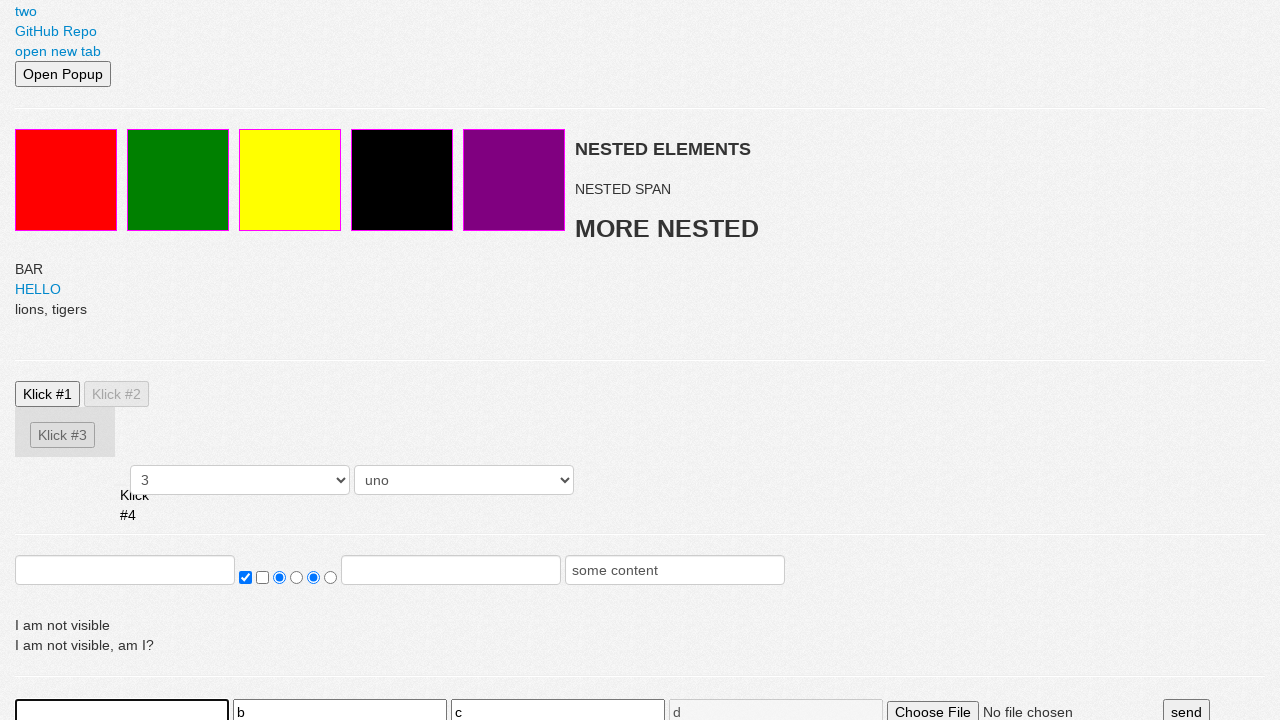